Tests single select dropdown functionality by selecting "Purple" option from the old-style select menu on DemoQA

Starting URL: https://demoqa.com/select-menu

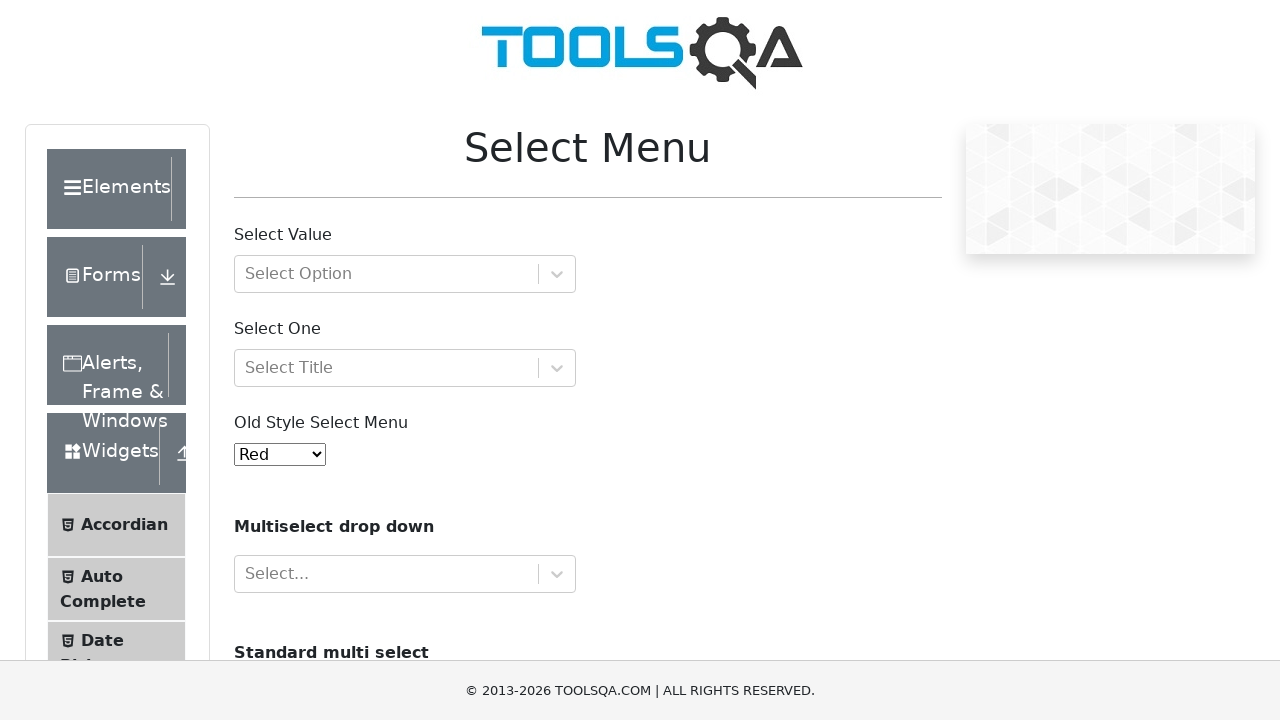

Navigated to DemoQA select menu page
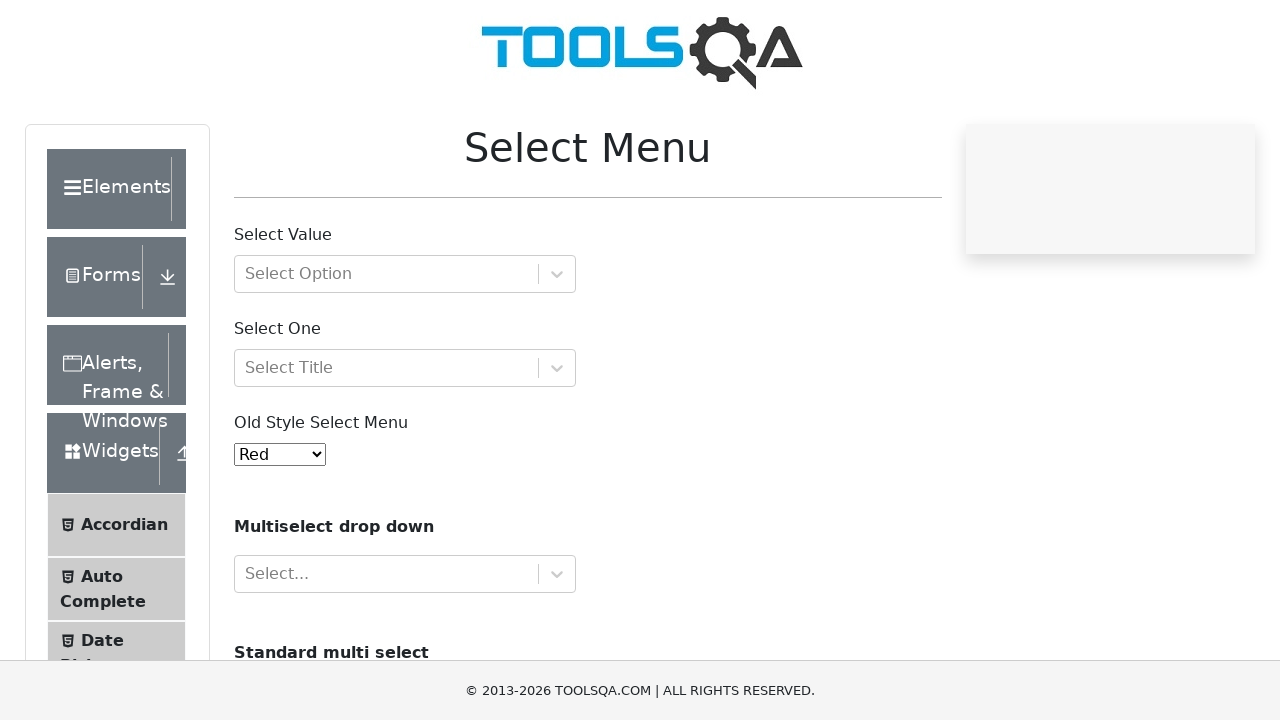

Selected 'Purple' option from old-style select menu on #oldSelectMenu
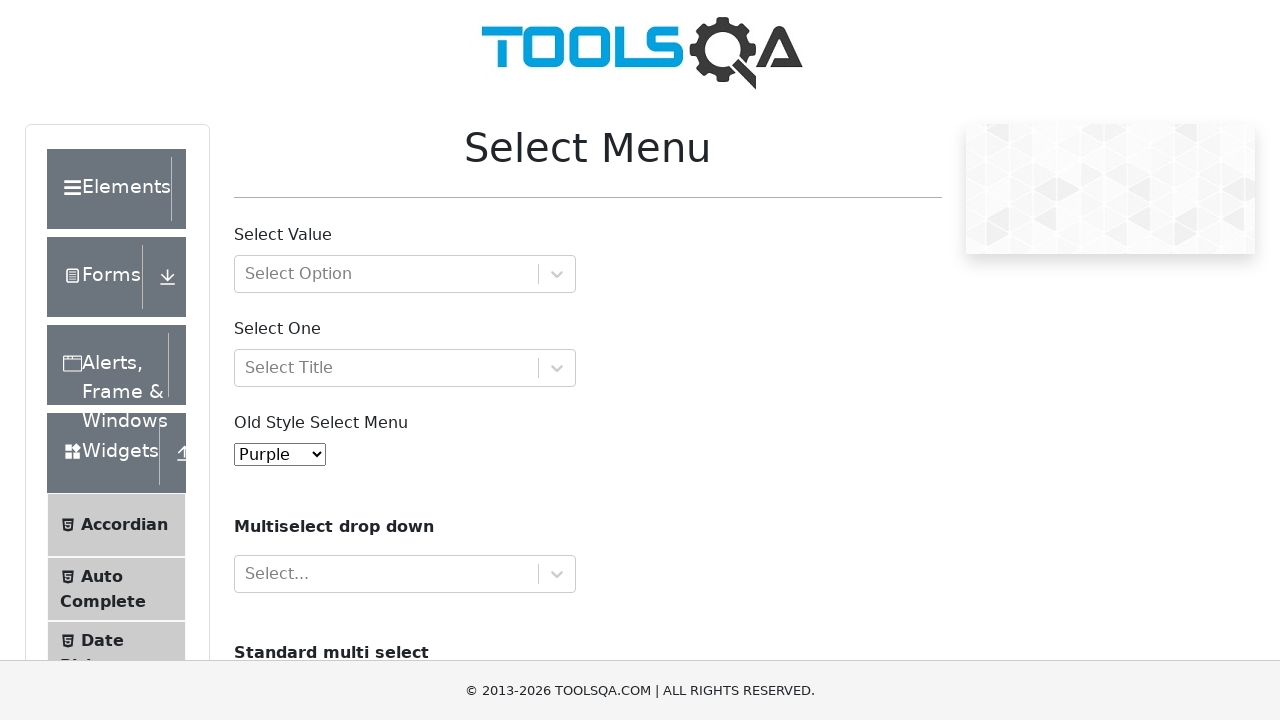

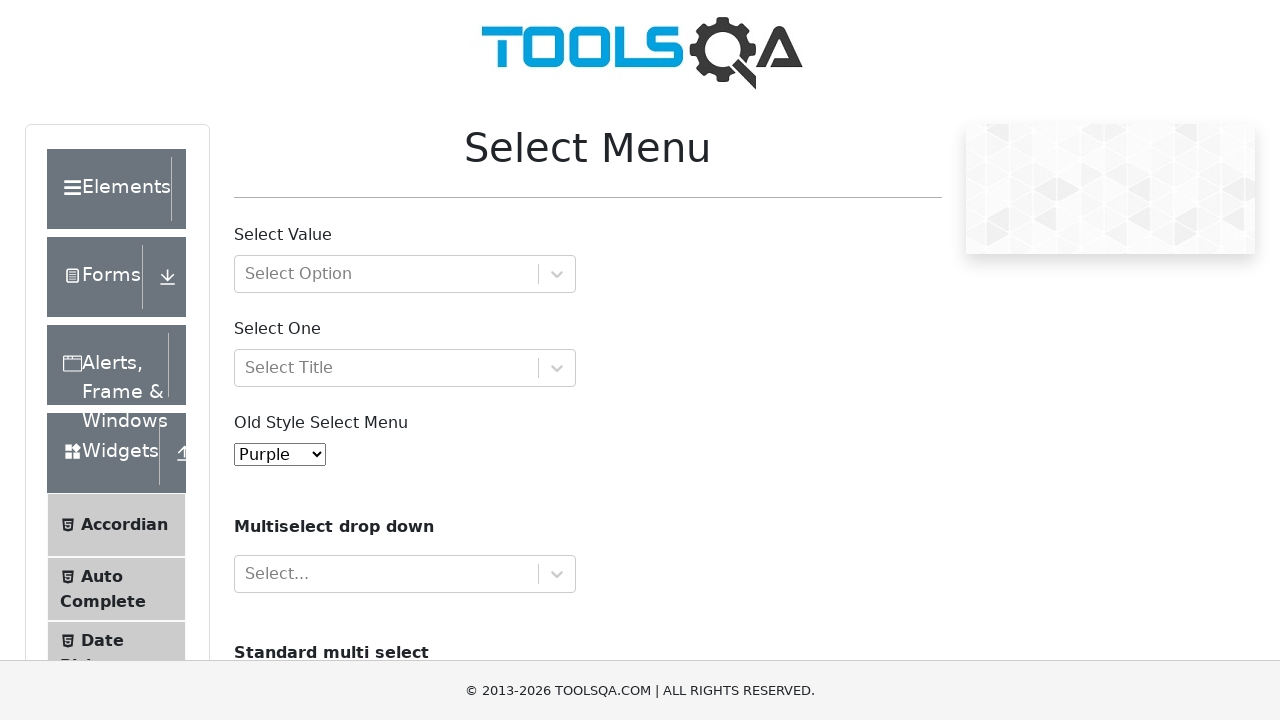